Tests table functionality by navigating to a tables page, examining table structure (columns and rows), reading cell values, and sorting the table by clicking a column header to verify the data changes.

Starting URL: https://training-support.net/webelements/tables

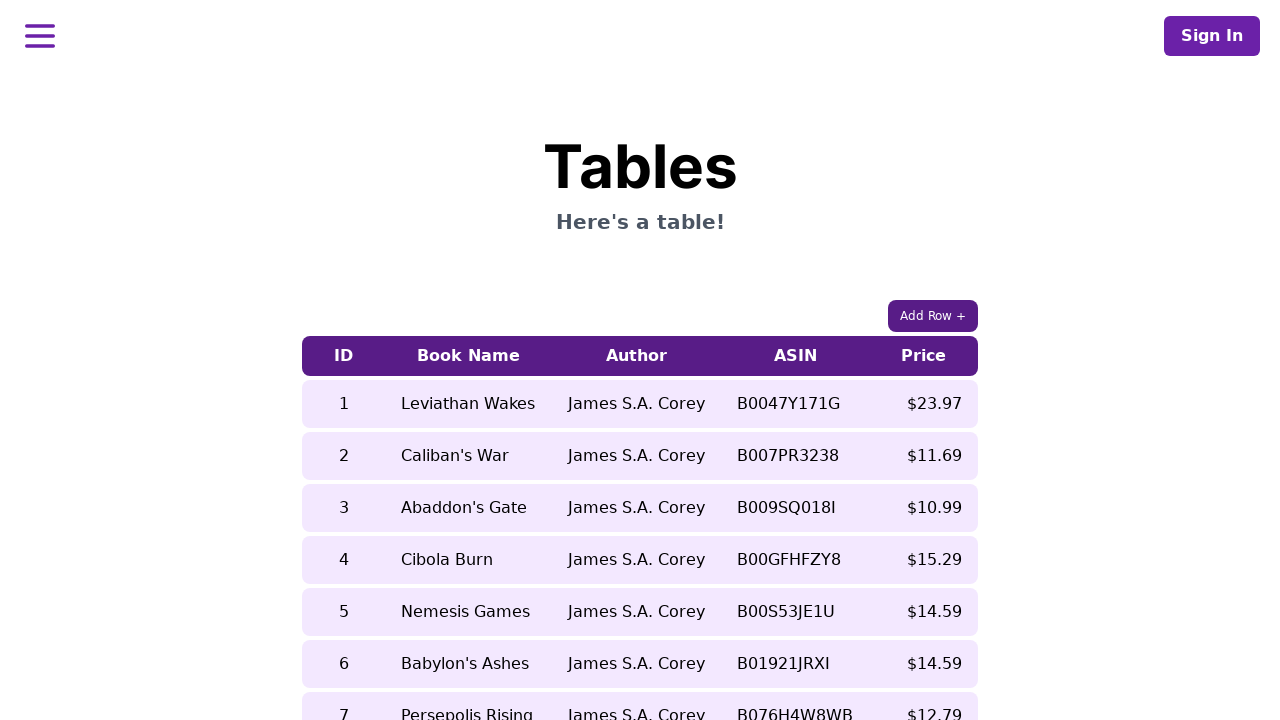

Waited for table with class 'table-auto' to load
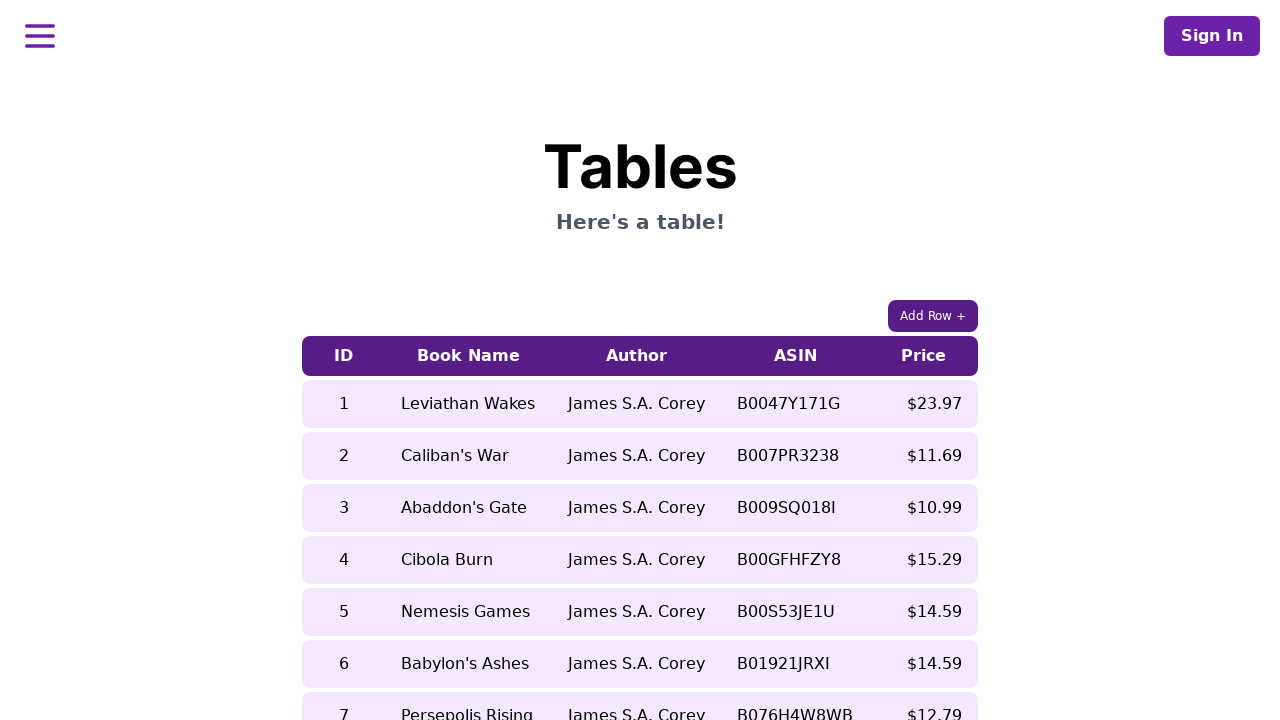

Located the cell in row 5, column 2 before sorting
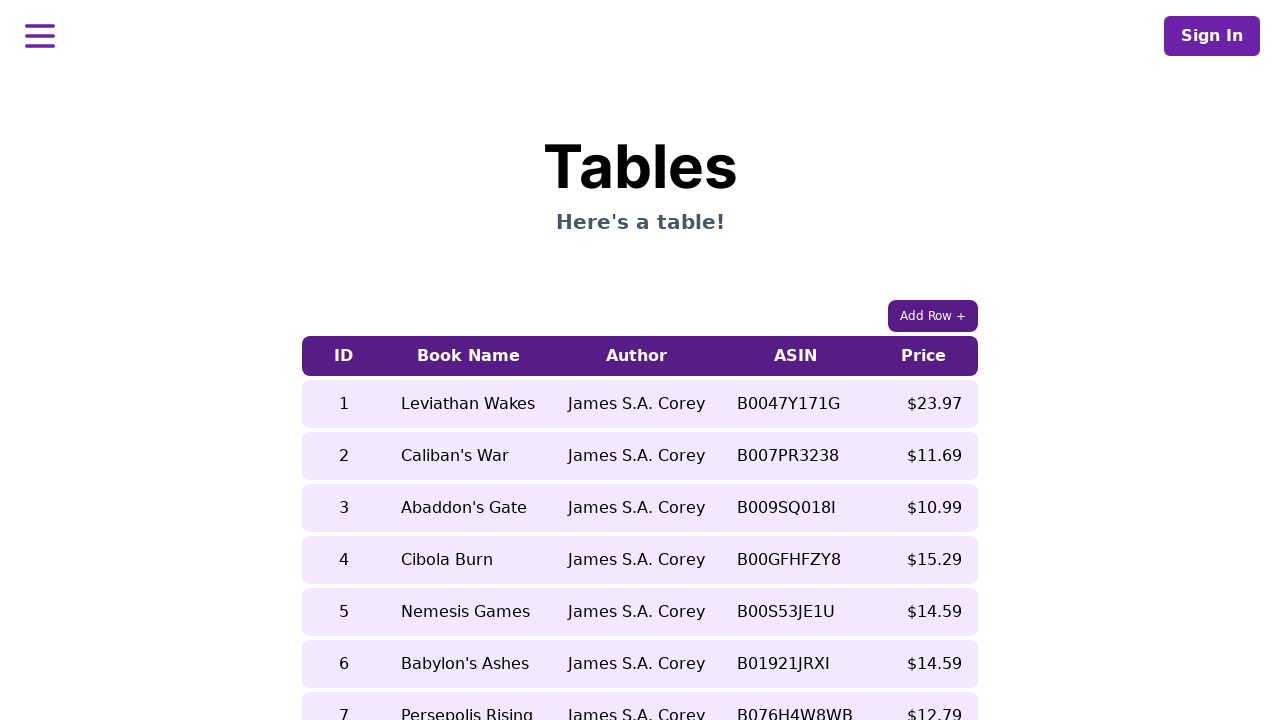

Waited for the target cell to be ready before sorting
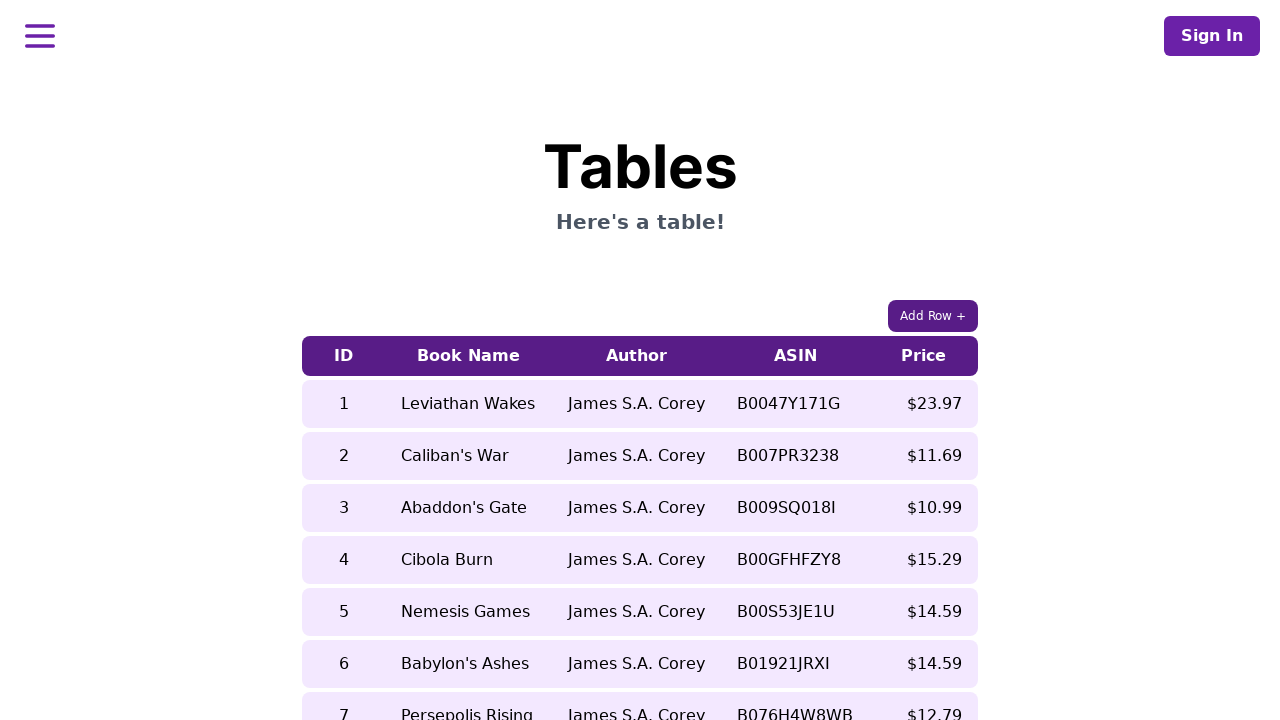

Clicked on the 5th column header to sort the table at (924, 356) on xpath=//table[contains(@class, 'table-auto')]/thead/tr/th[5]
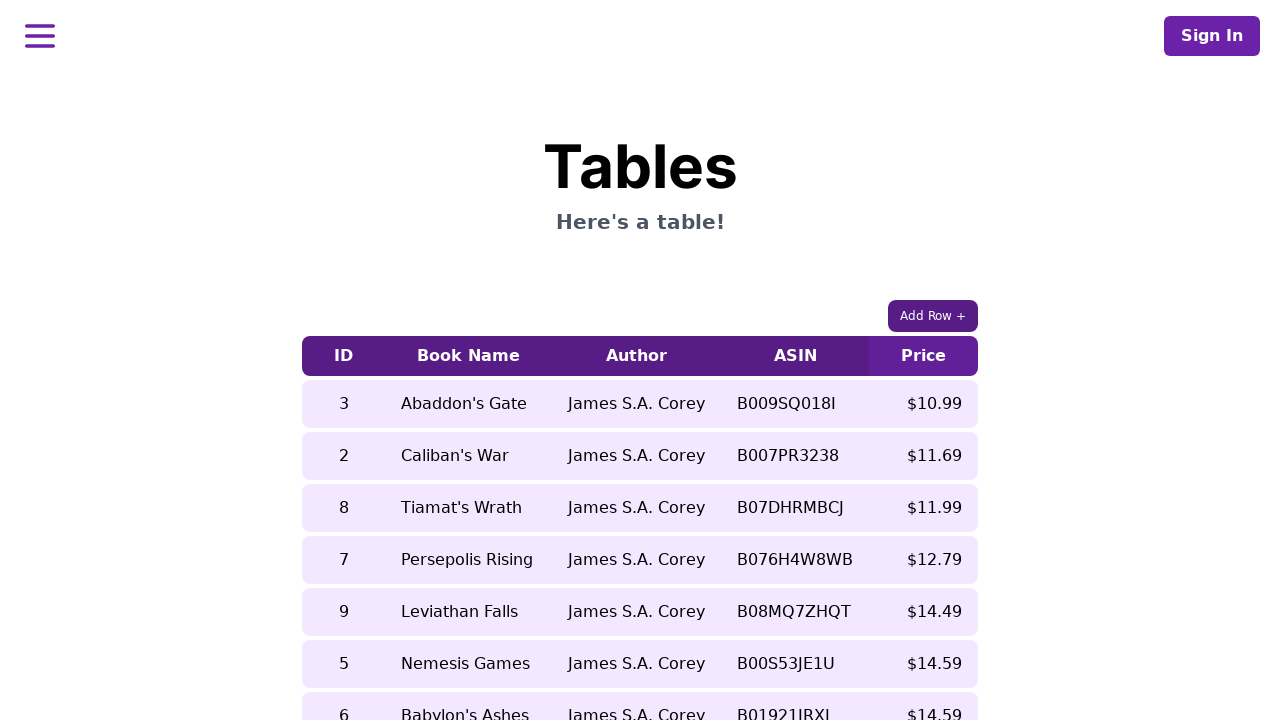

Waited 500ms for the table to update after sorting
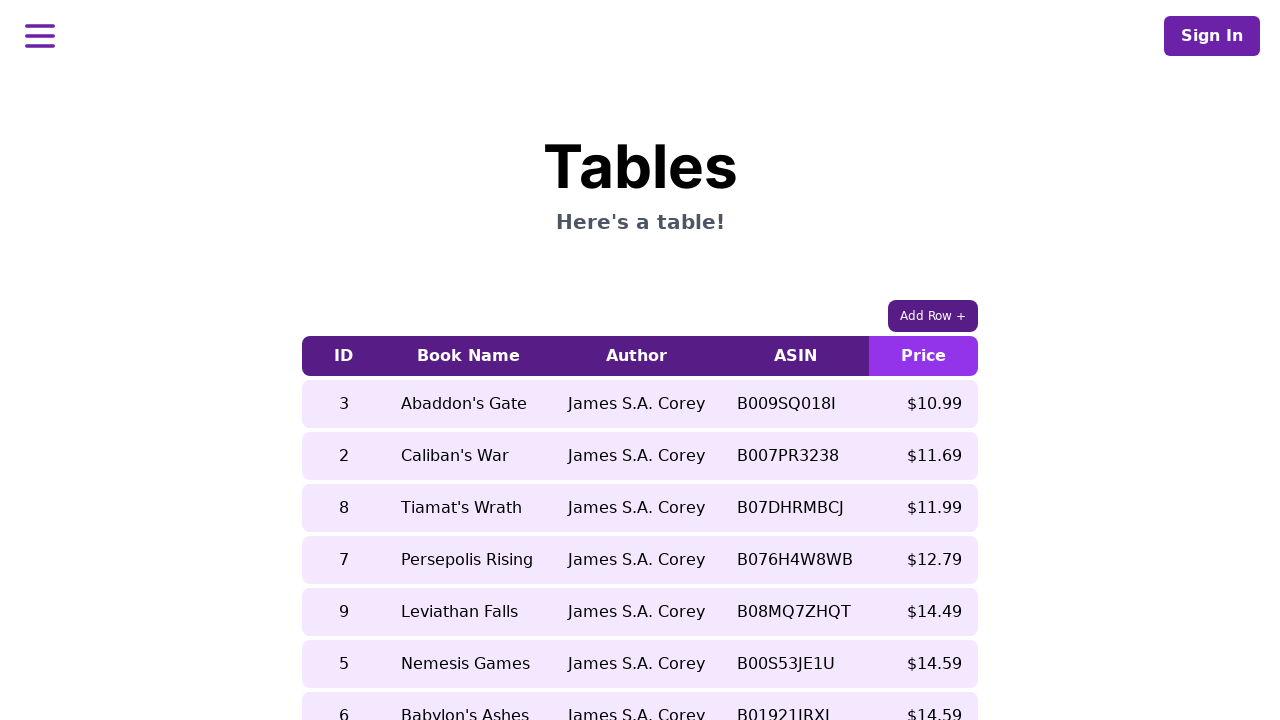

Located the cell in row 5, column 2 after sorting to verify changes
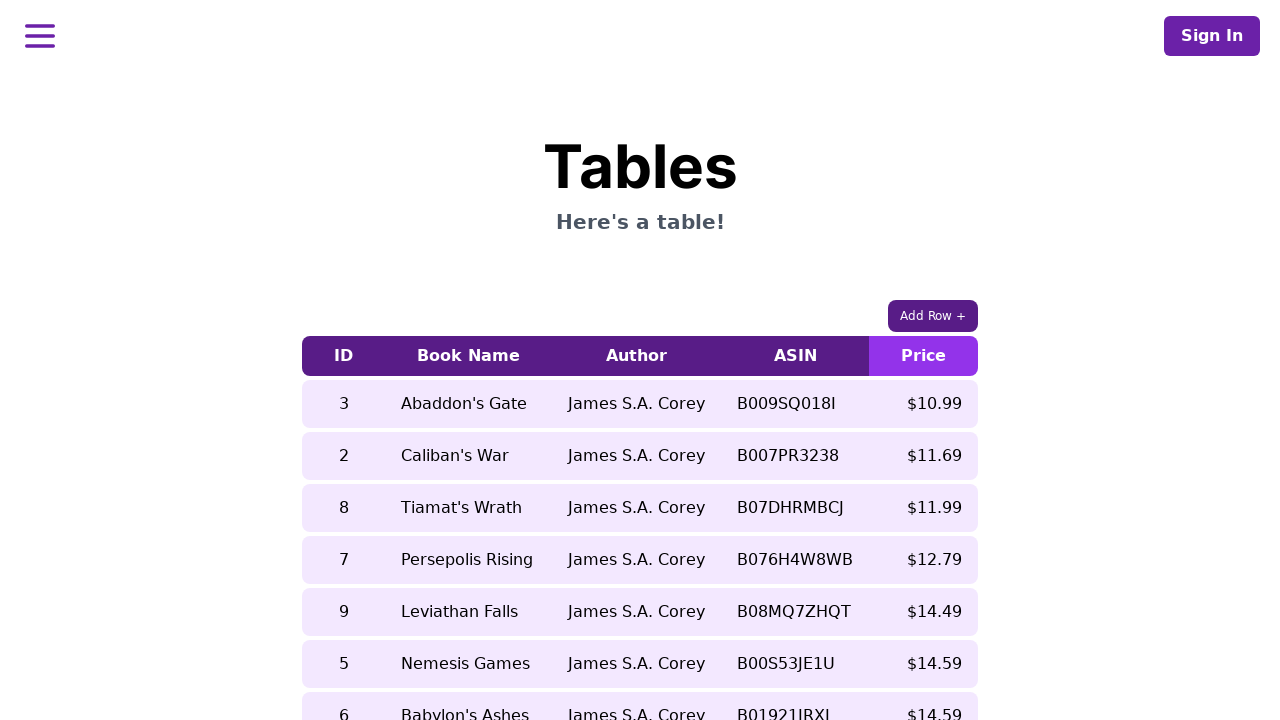

Waited for the target cell to be ready after sorting
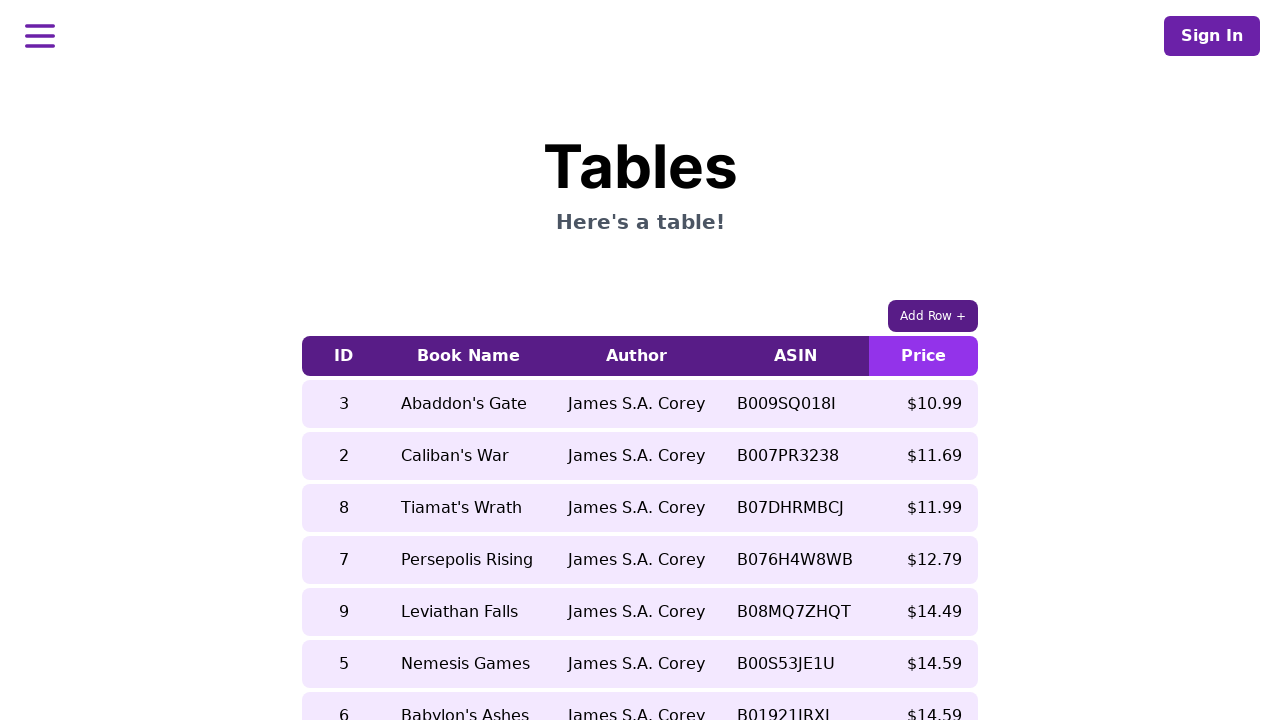

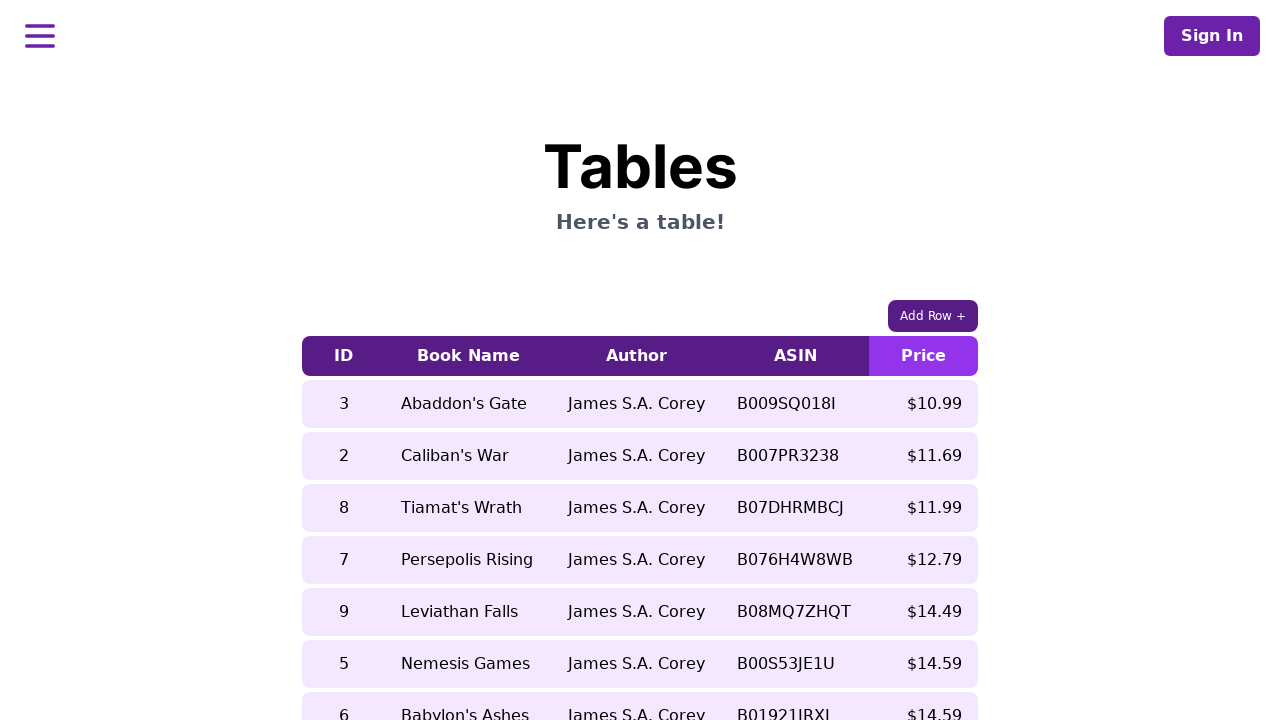